Navigates to W3Schools HTML tables tutorial page, scrolls to the intro paragraph, and verifies the presence of a table with rows and columns.

Starting URL: https://www.w3schools.com/html/html_tables.asp

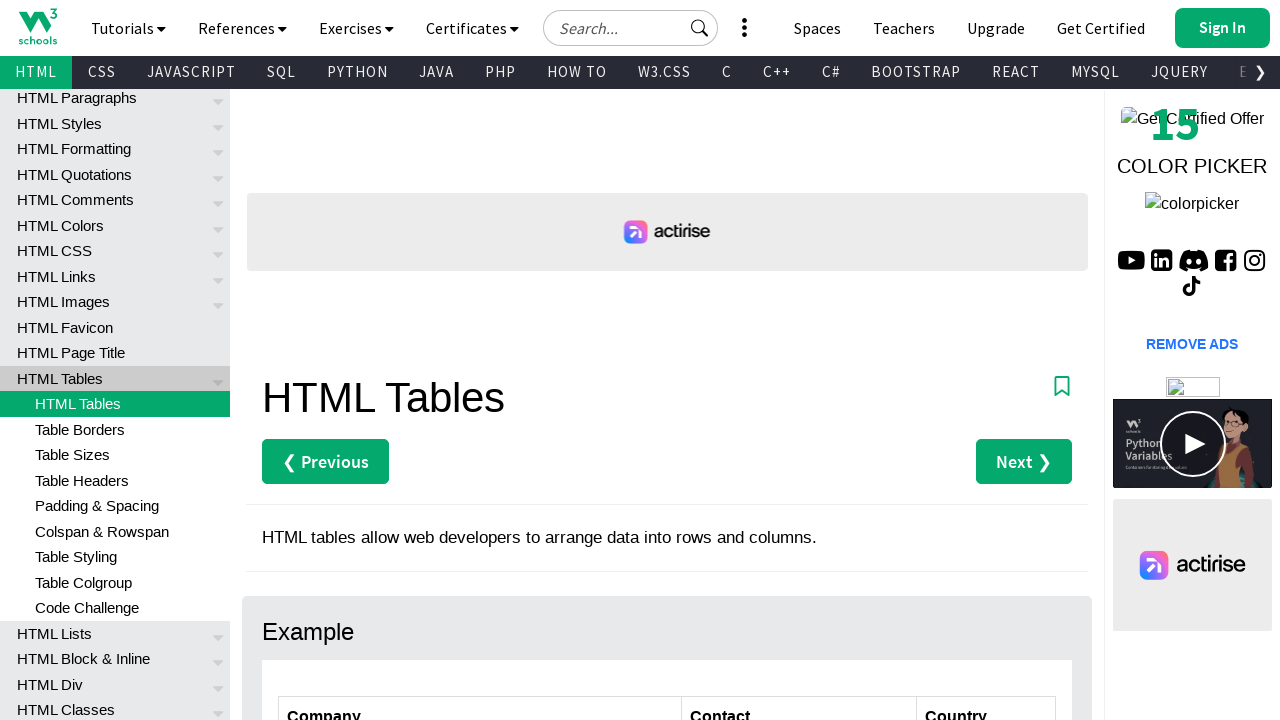

Navigated to W3Schools HTML tables tutorial page
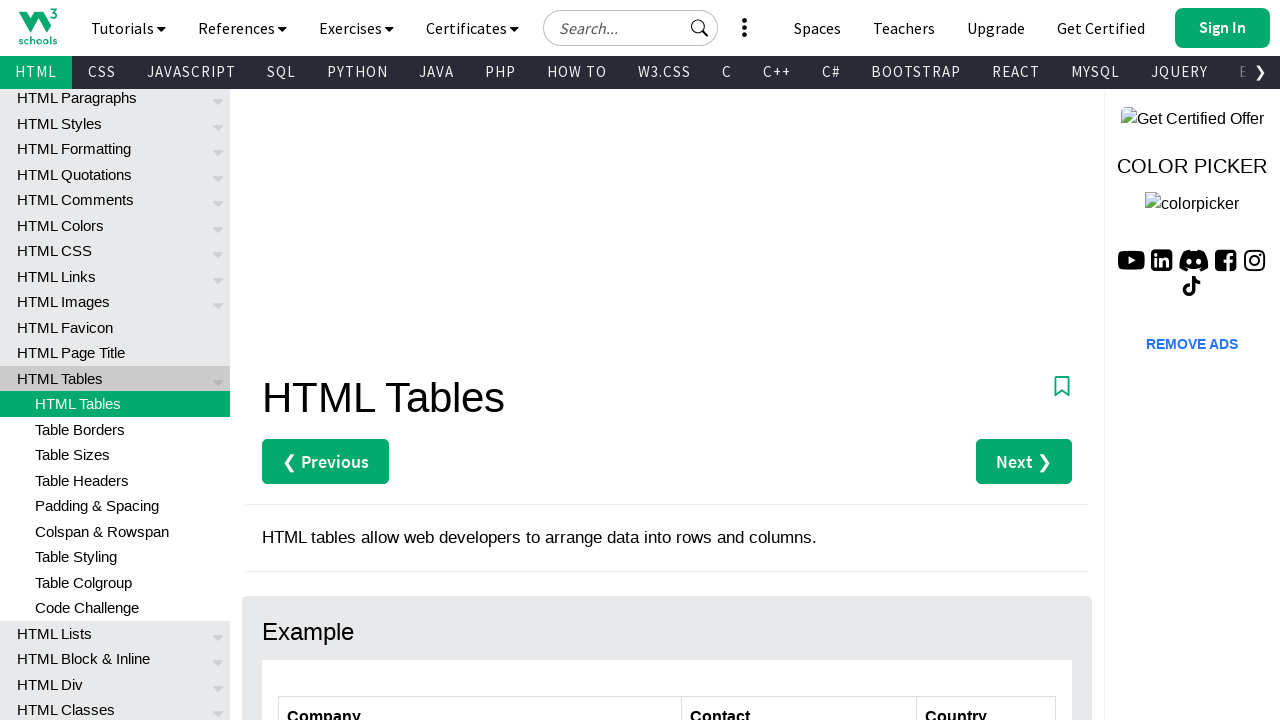

Scrolled to intro paragraph element
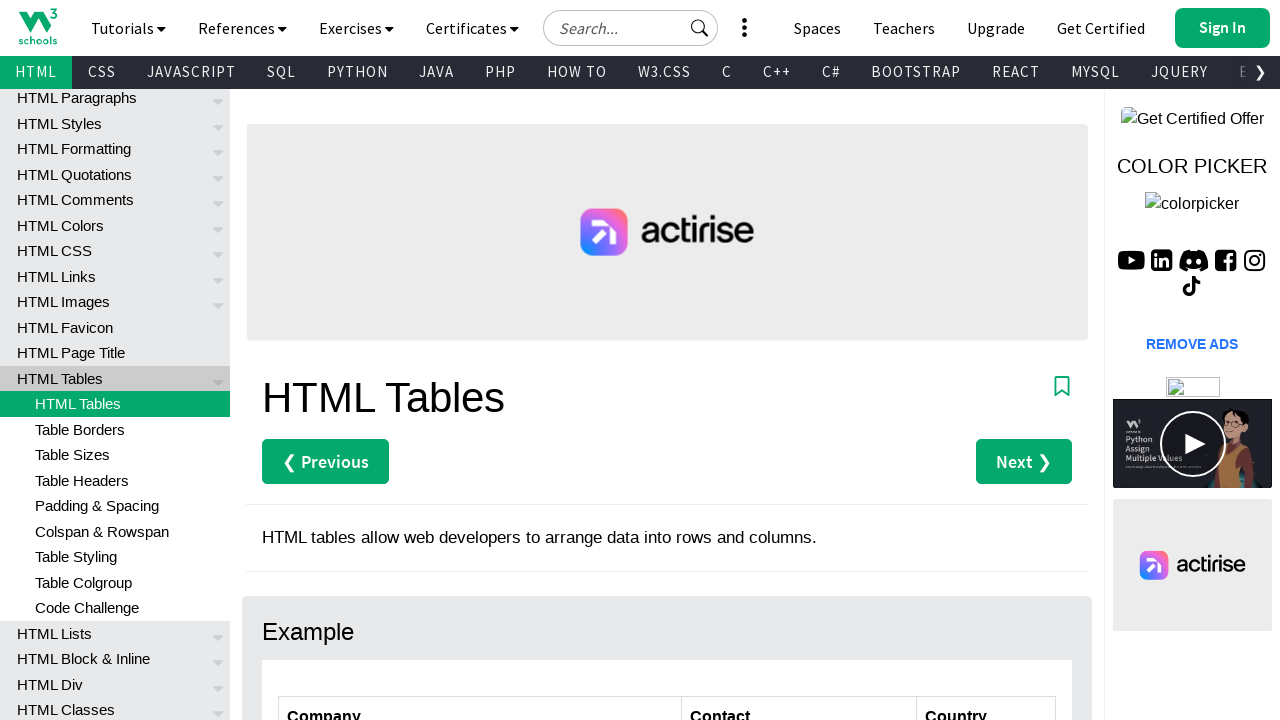

Customers table became visible
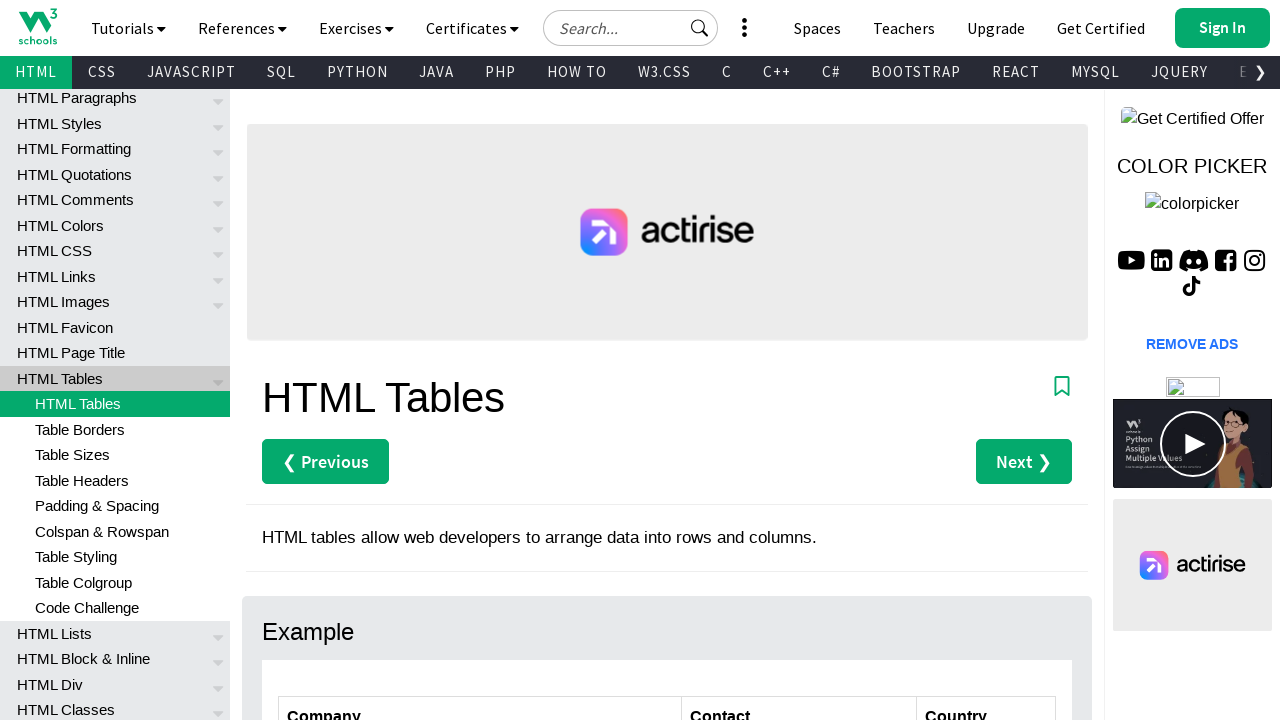

Verified first table row exists in customers table
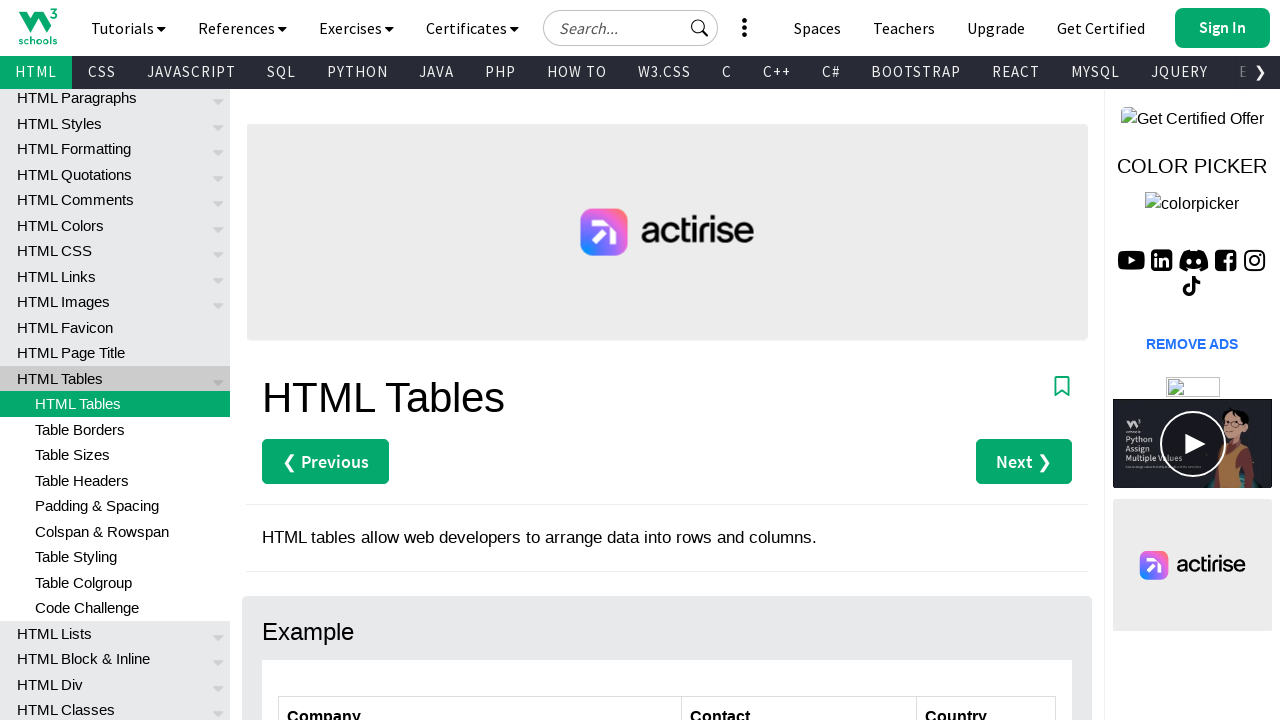

Verified table headers exist in customers table
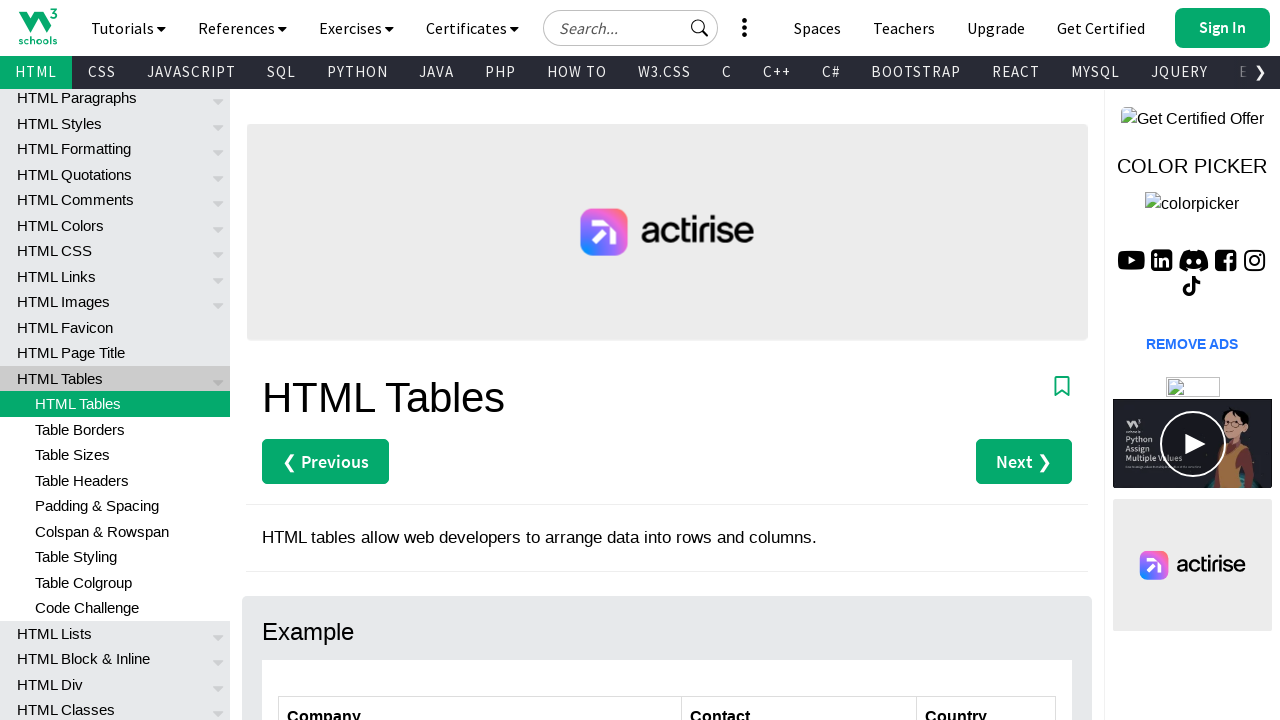

Verified first data cell is ready in customers table
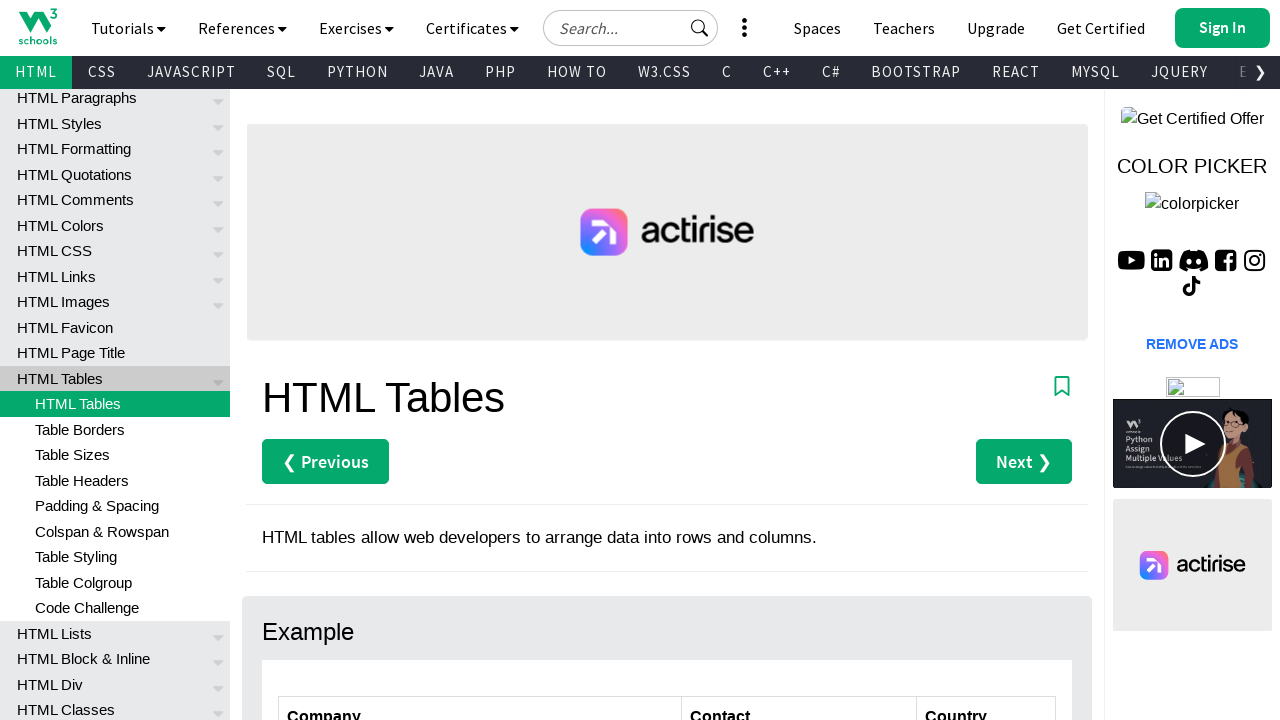

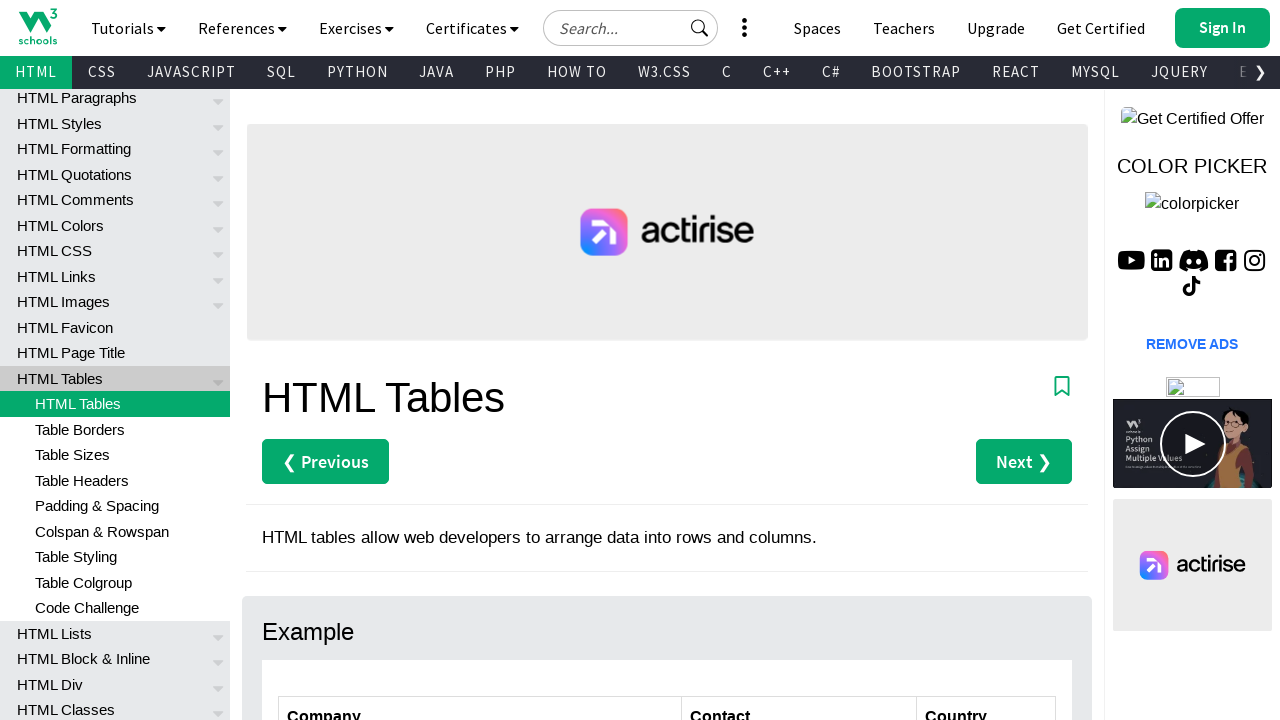